Tests interaction with a canvas element on the Jeff Angell Makeup website by clicking at multiple specific positions on the canvas.

Starting URL: http://jeffangellmakeup.com/

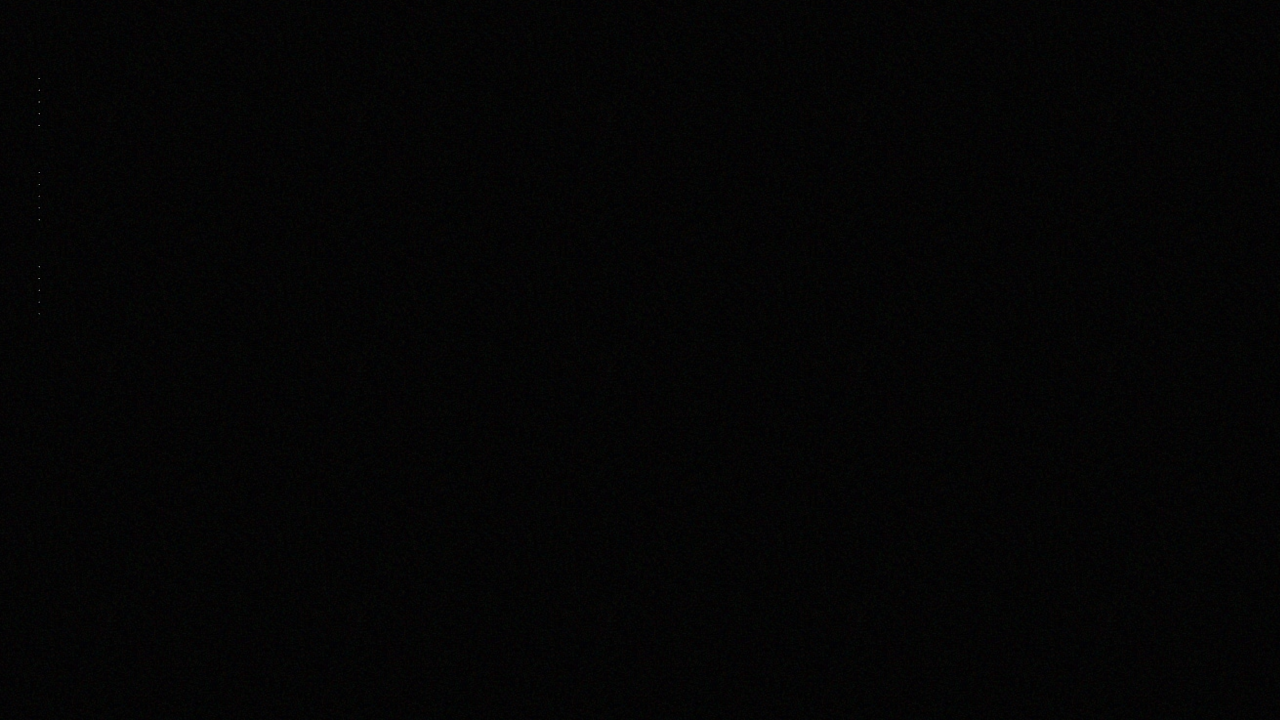

Clicked canvas at position (673, 338) at (673, 338) on canvas
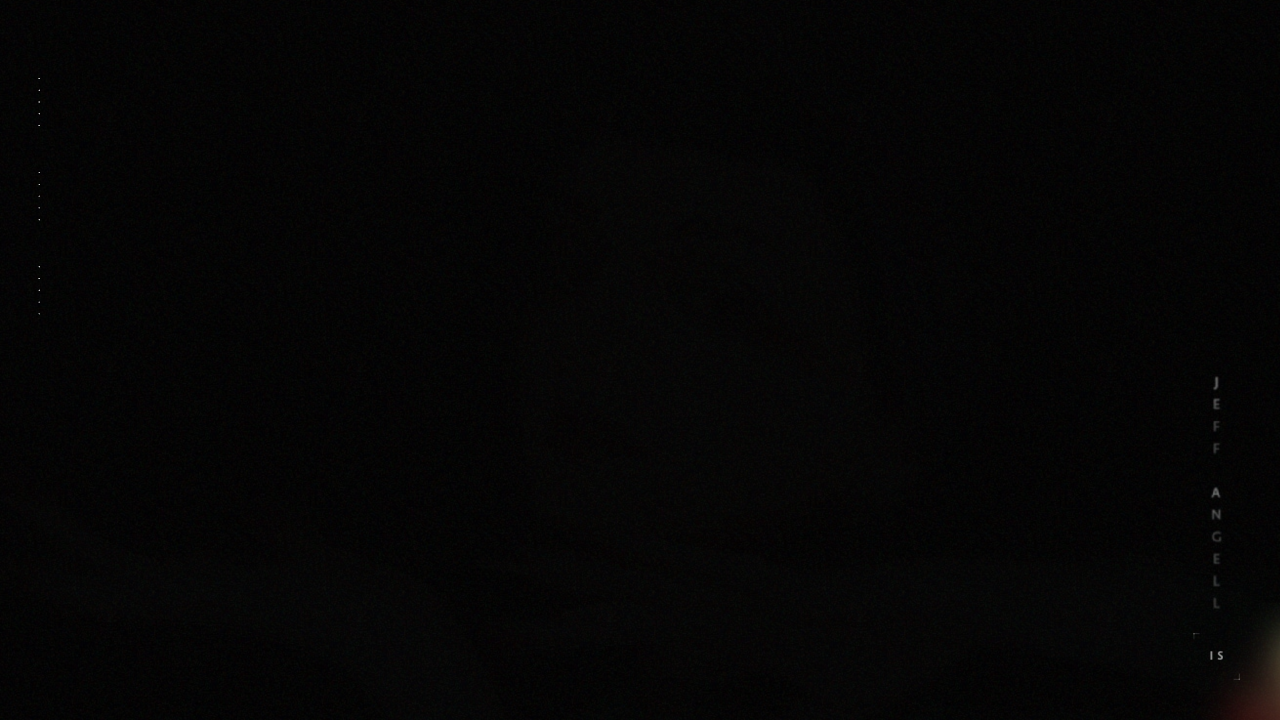

Clicked canvas at position (629, 487) at (629, 487) on canvas
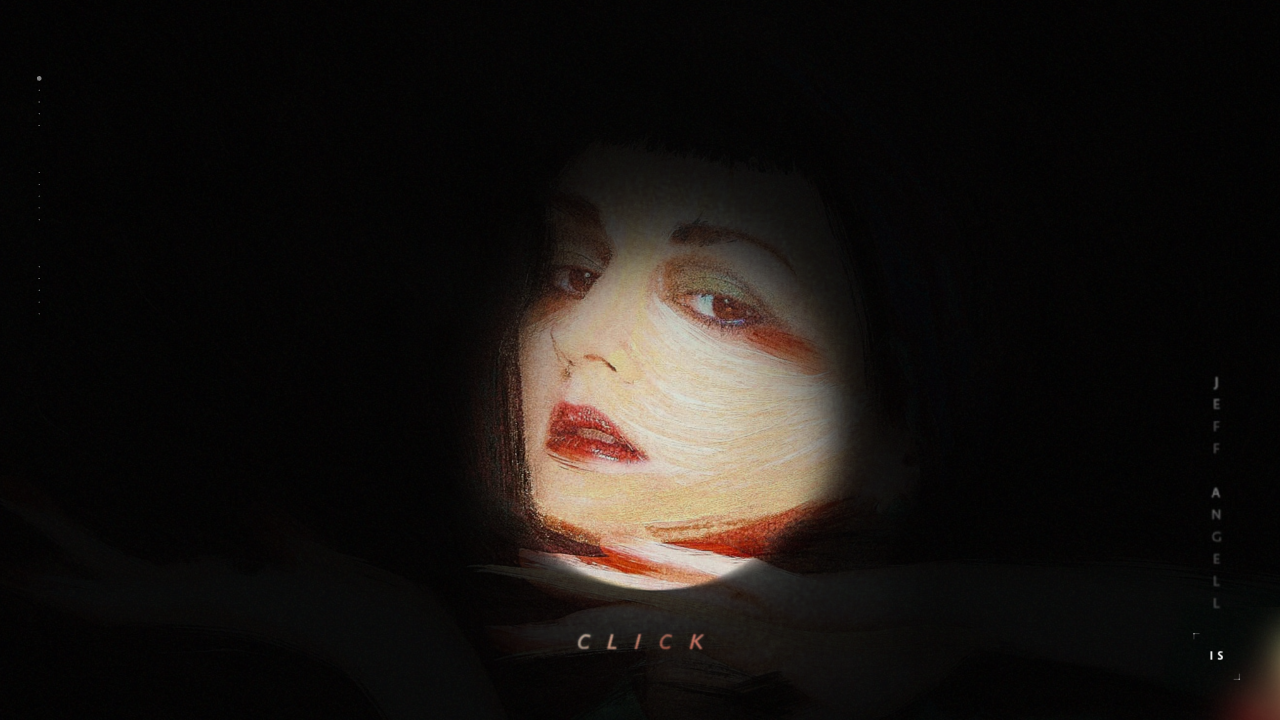

Clicked canvas at position (825, 315) at (825, 315) on canvas
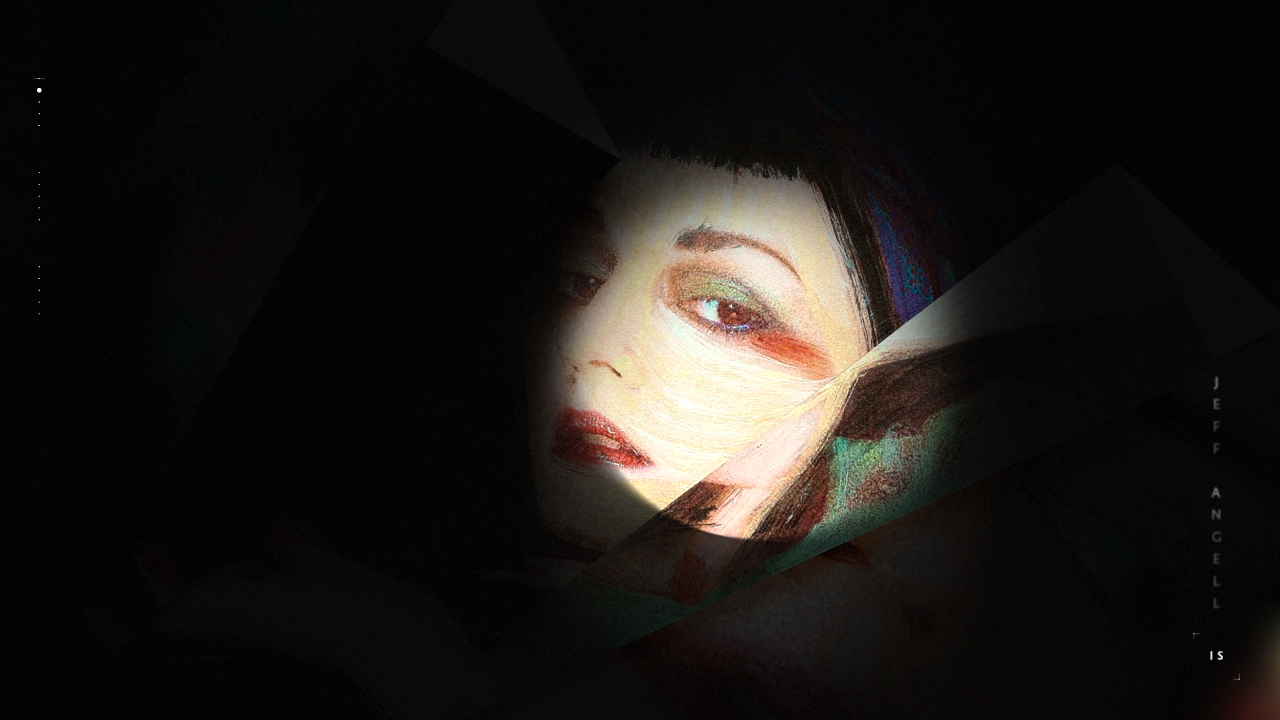

Clicked canvas at position (1111, 137) at (1111, 137) on canvas
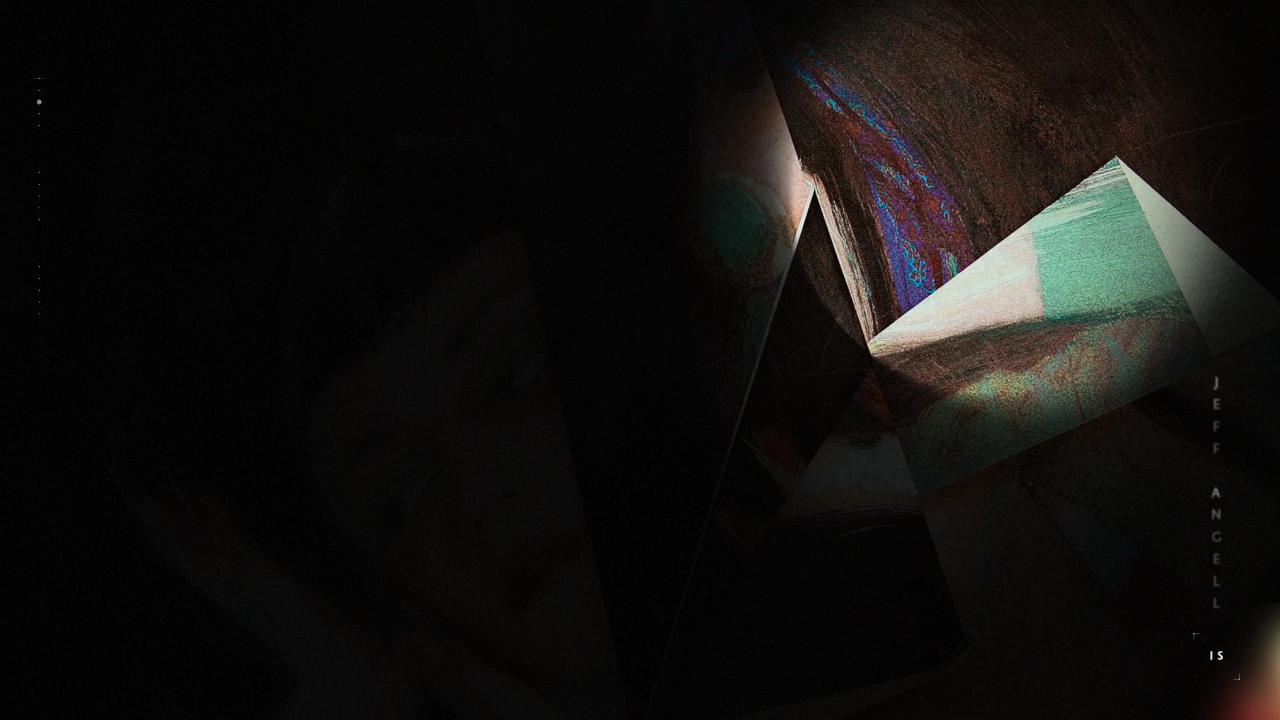

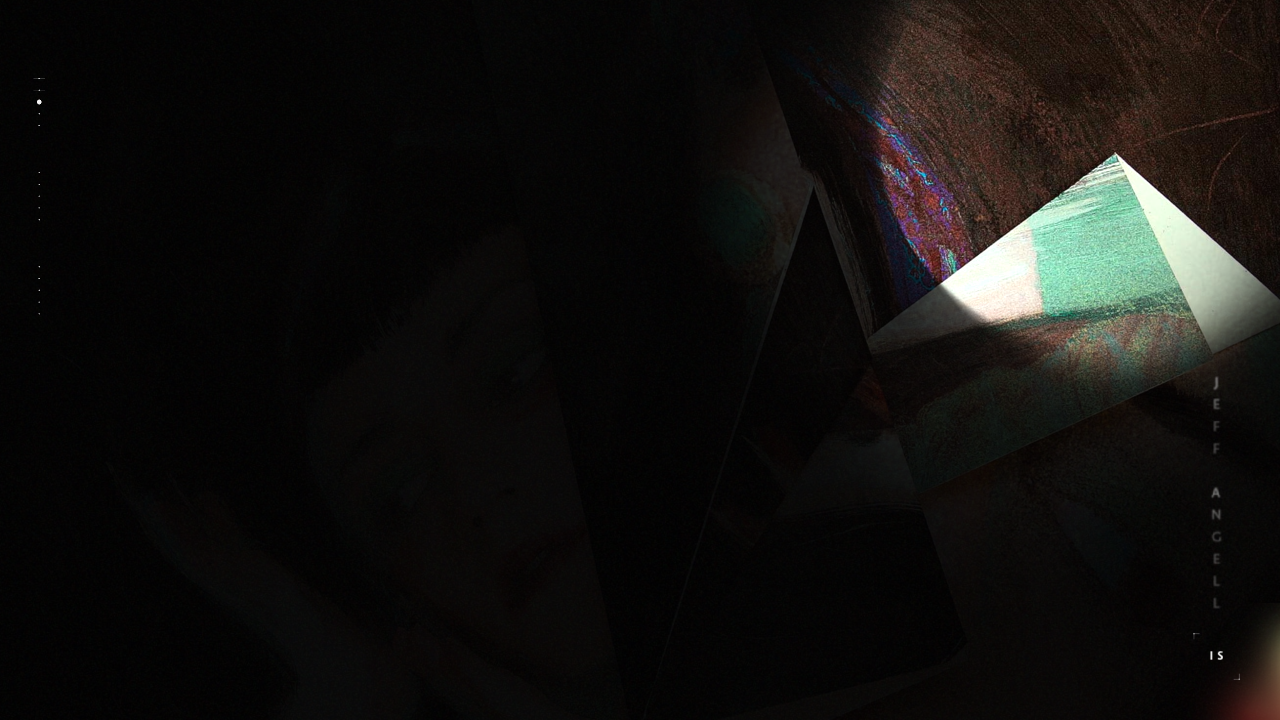